Opens multiple browser tabs, extracts course name from one tab and enters it into a form field in the original tab

Starting URL: https://rahulshettyacademy.com/angularpractice/

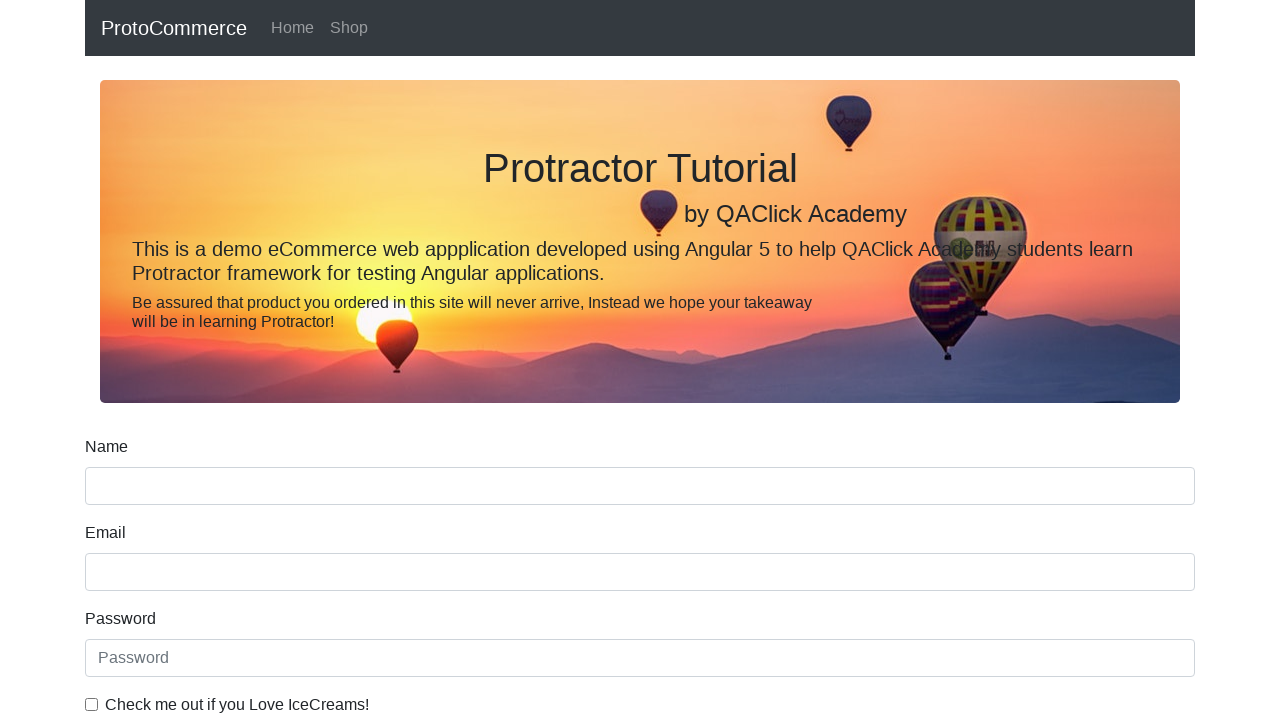

Opened a new browser tab
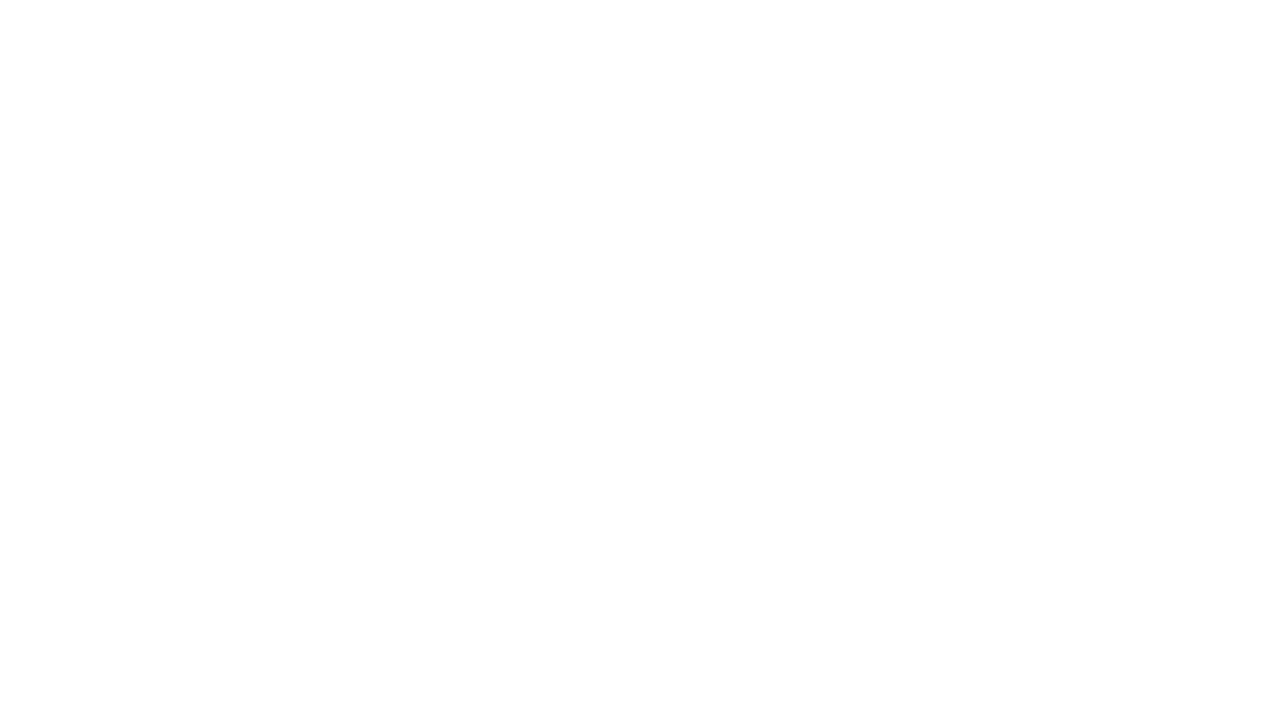

Navigated to https://rahulshettyacademy.com/ in new tab
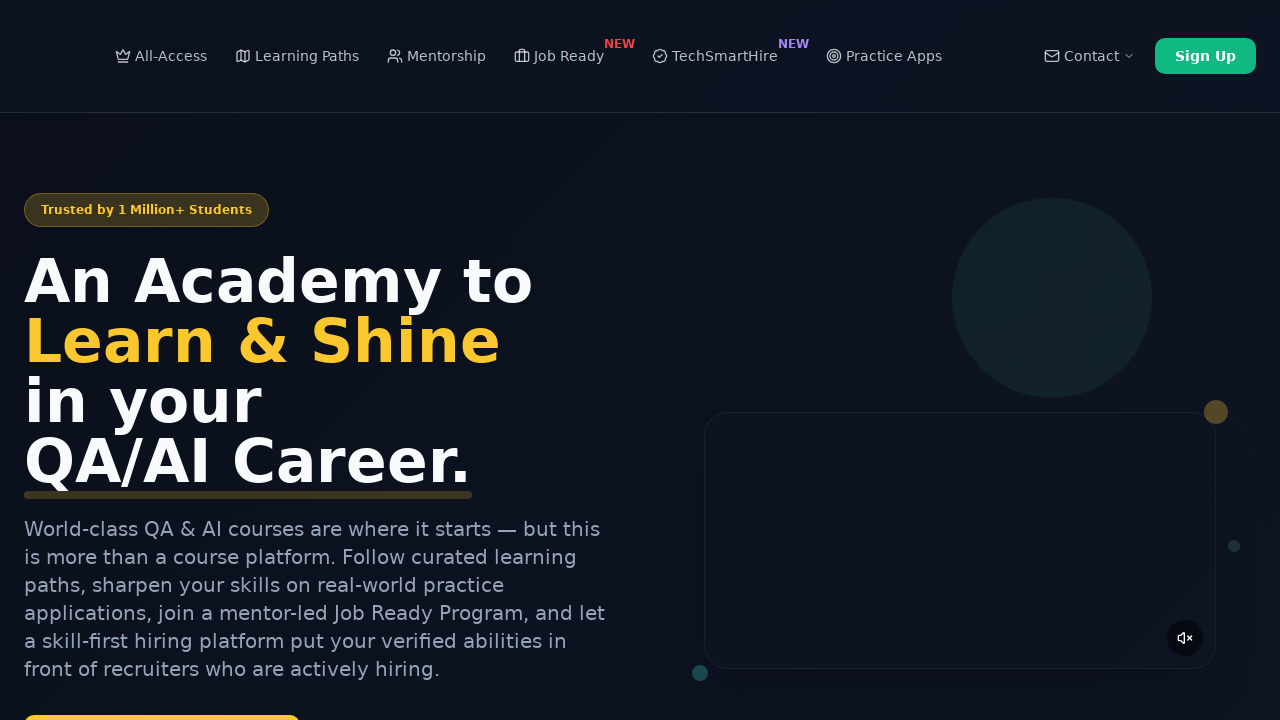

Located all course links in the new tab
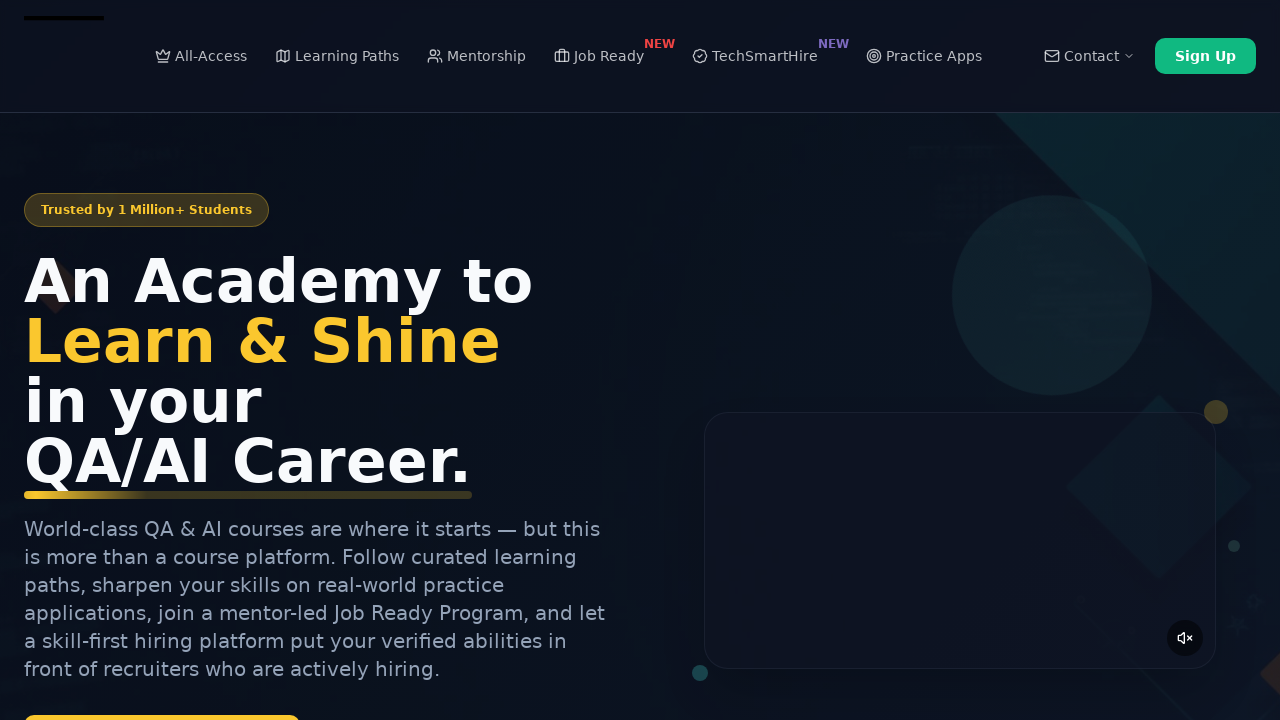

Extracted course name from second course link: 'Playwright Testing'
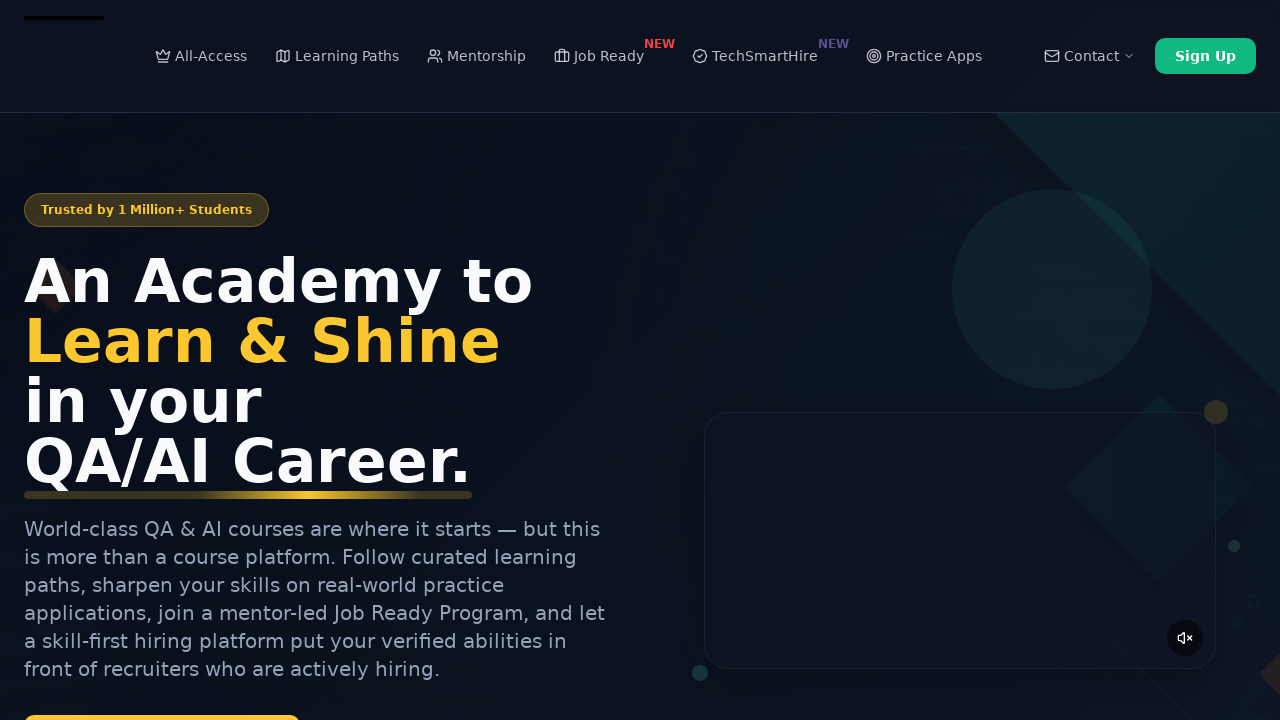

Filled name field with extracted course name: 'Playwright Testing' on //body/app-root[1]/form-comp[1]/div[1]/form[1]/div[1]/input[1]
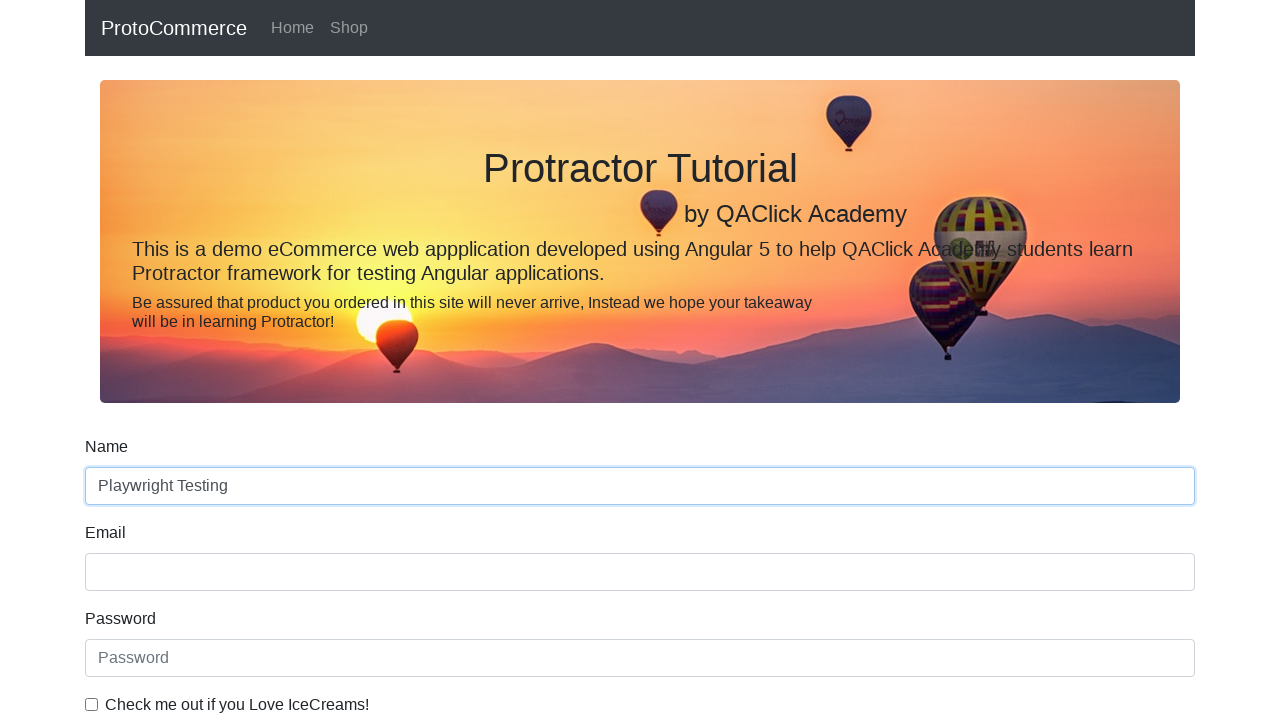

Closed the new browser tab
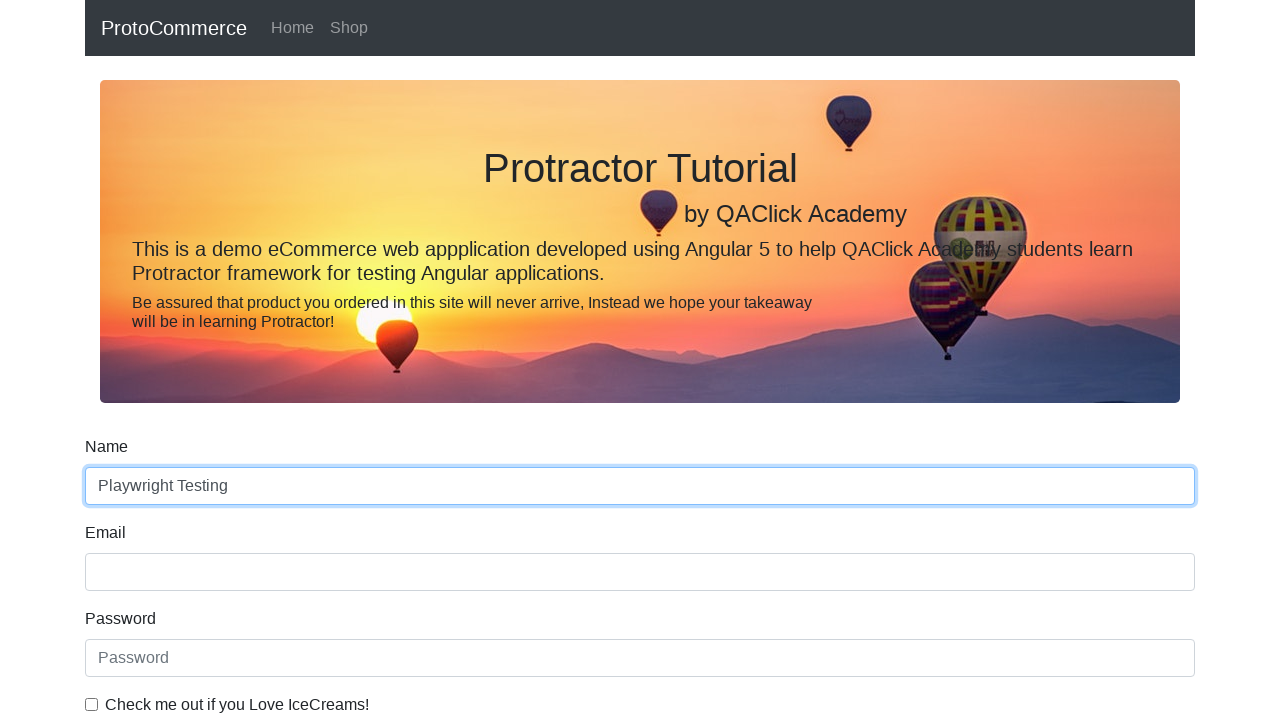

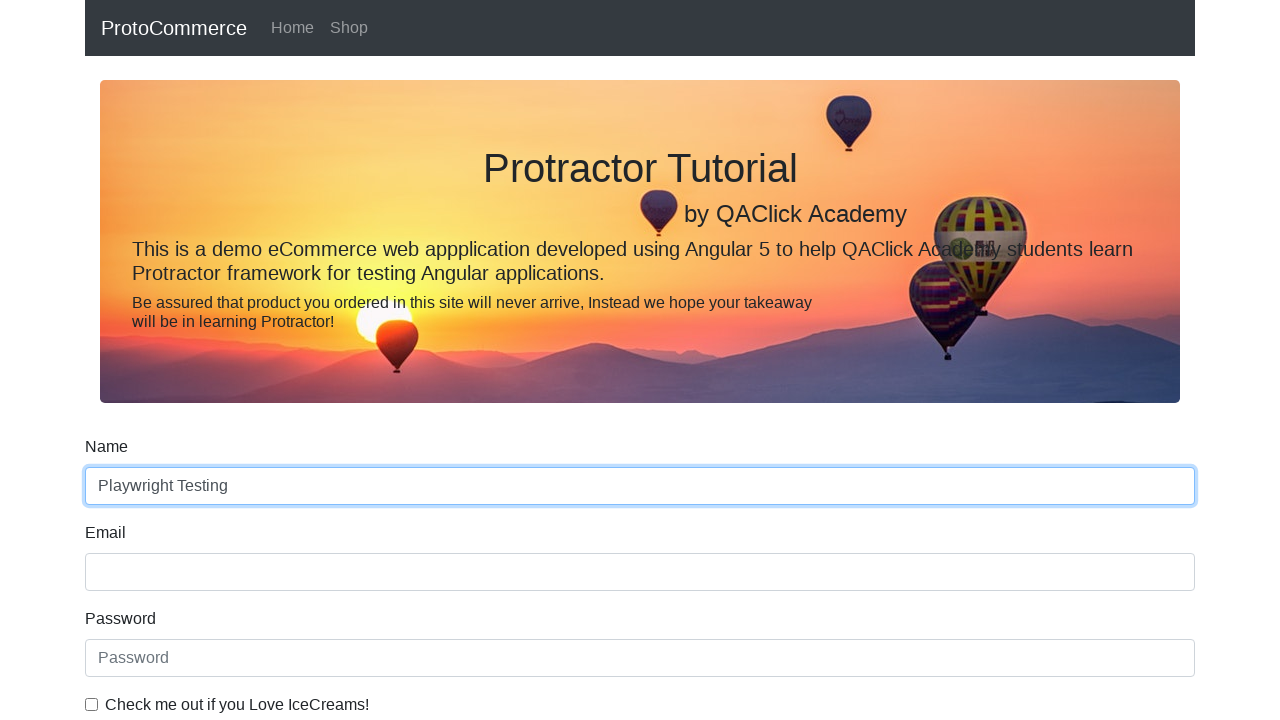